Tests browser navigation capabilities by navigating between Puma and Apple websites, then using back, forward, and refresh navigation controls

Starting URL: https://in.puma.com/in/en

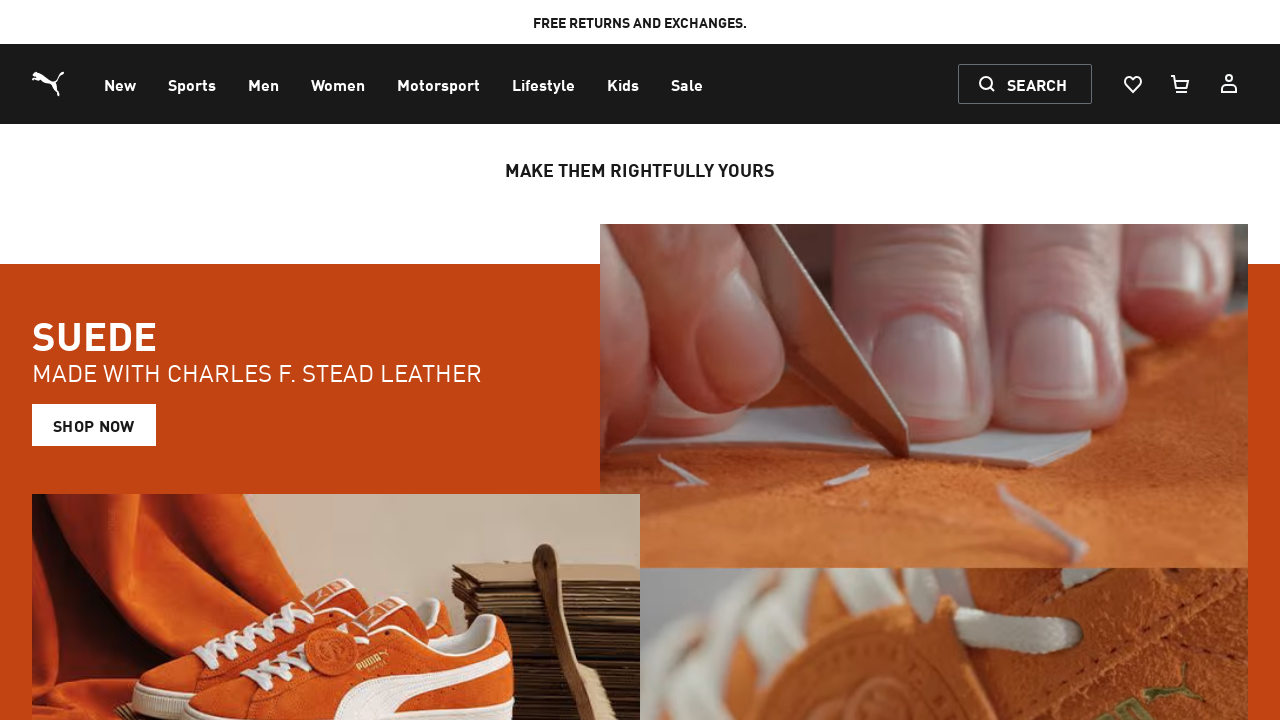

Navigated to Puma website (https://in.puma.com/in/en)
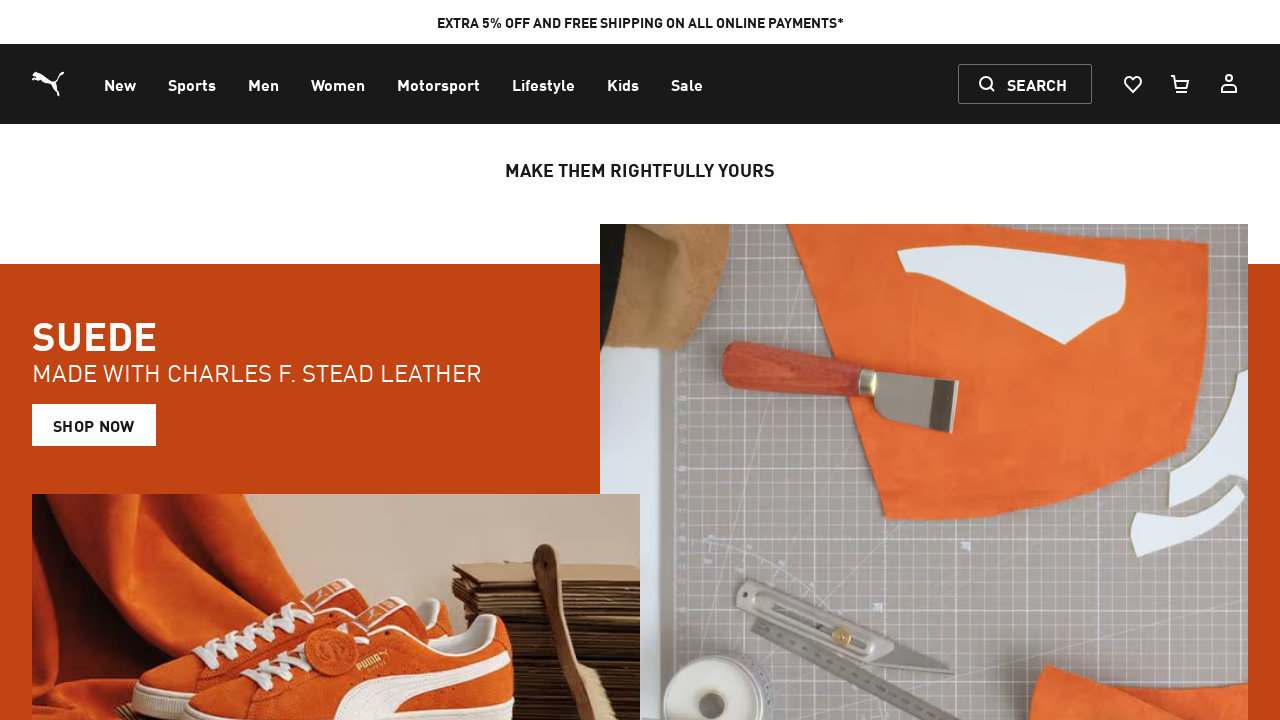

Navigated to Apple website (https://www.apple.com/)
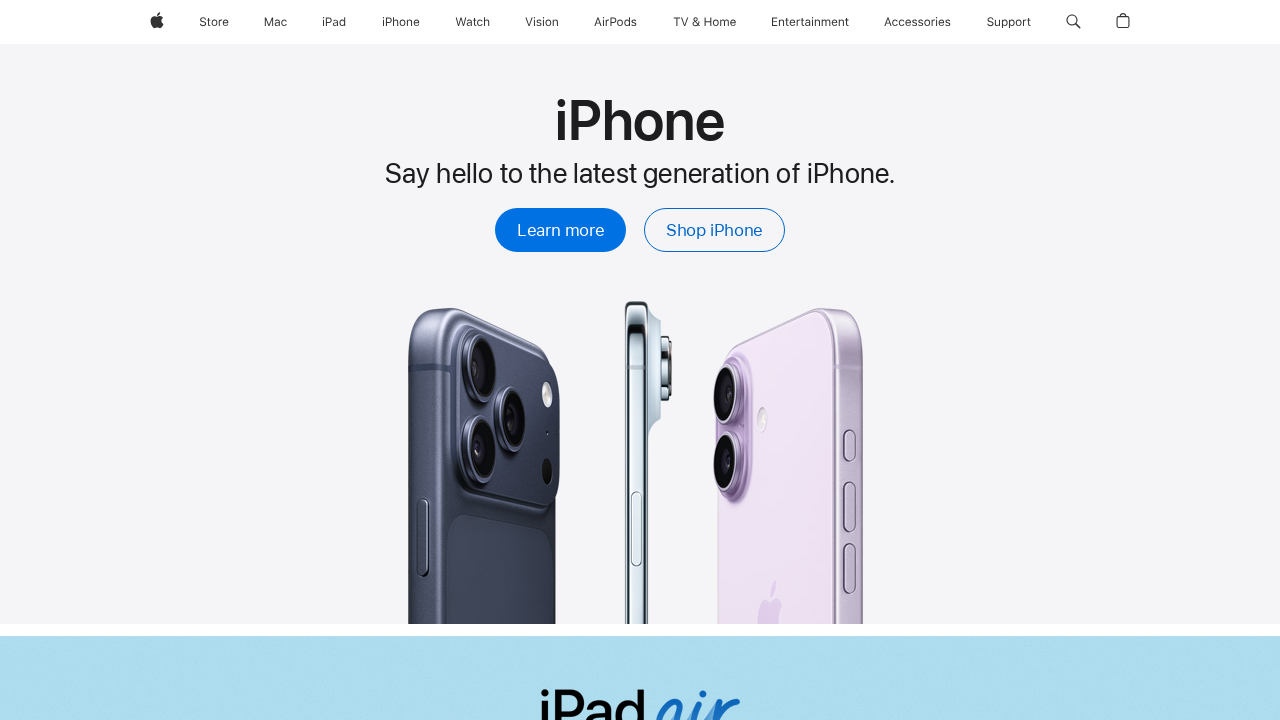

Used back navigation to return to Puma website
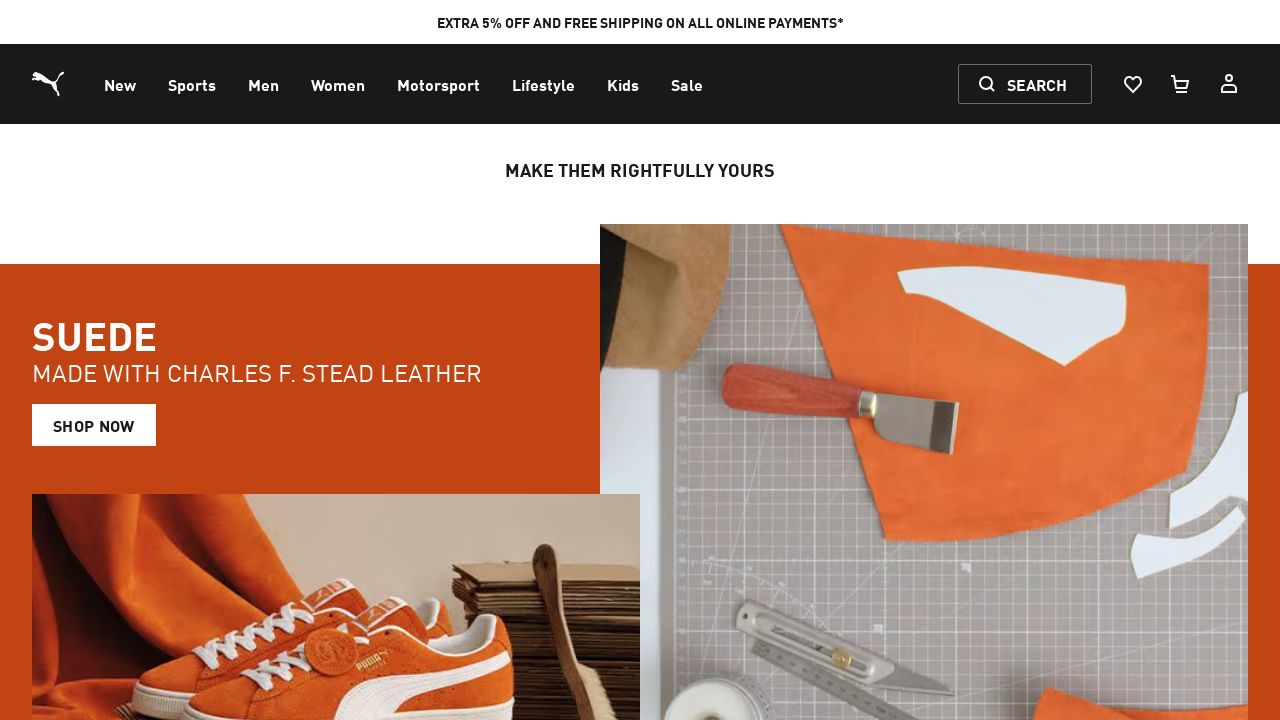

Used forward navigation to return to Apple website
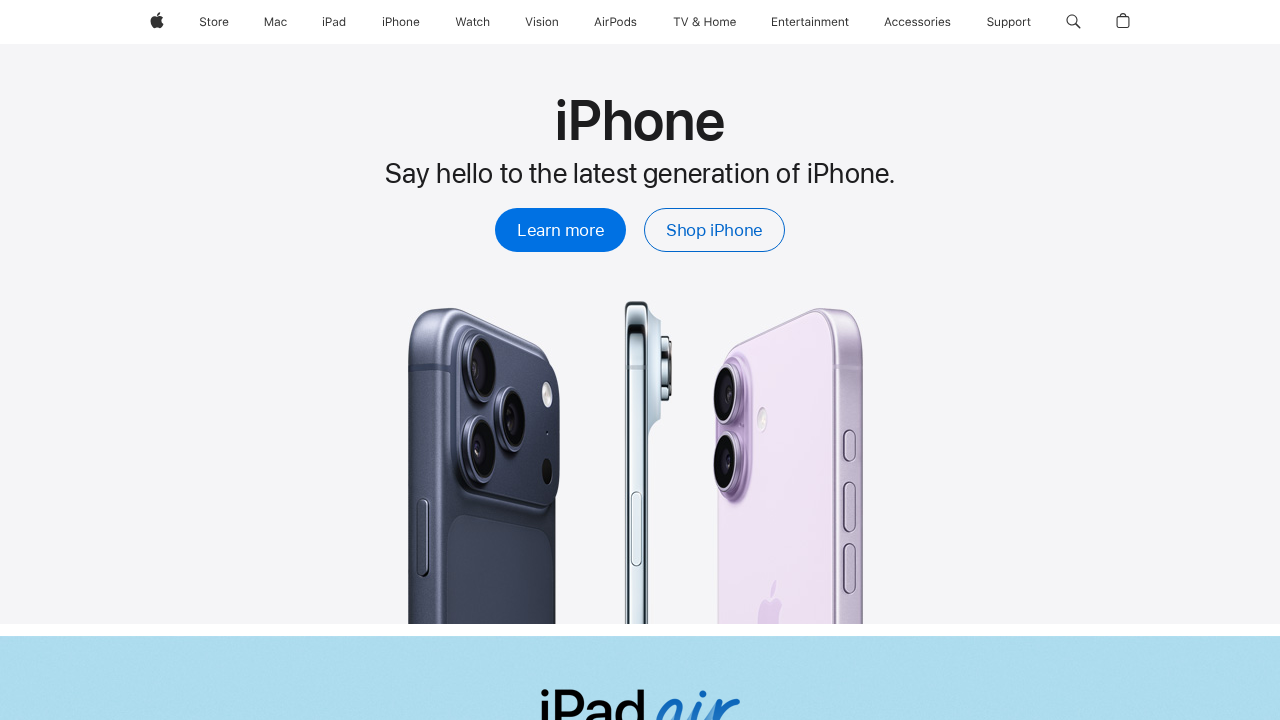

Refreshed the current Apple website page
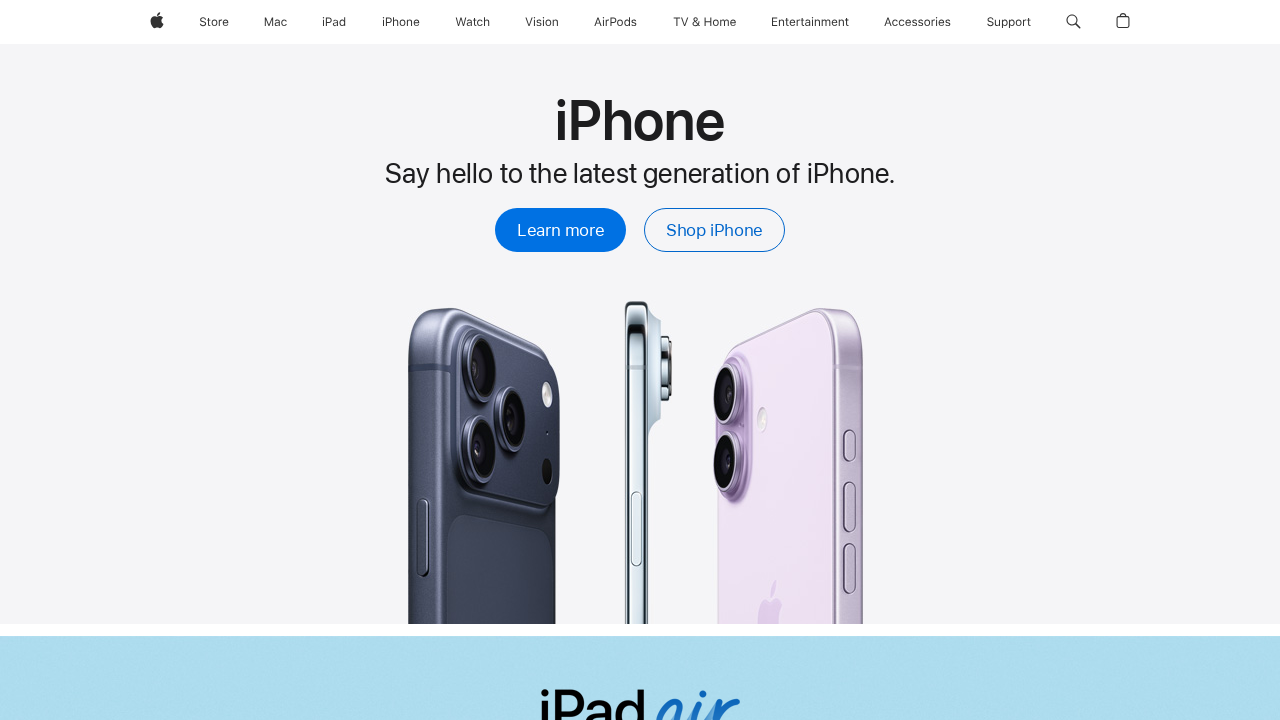

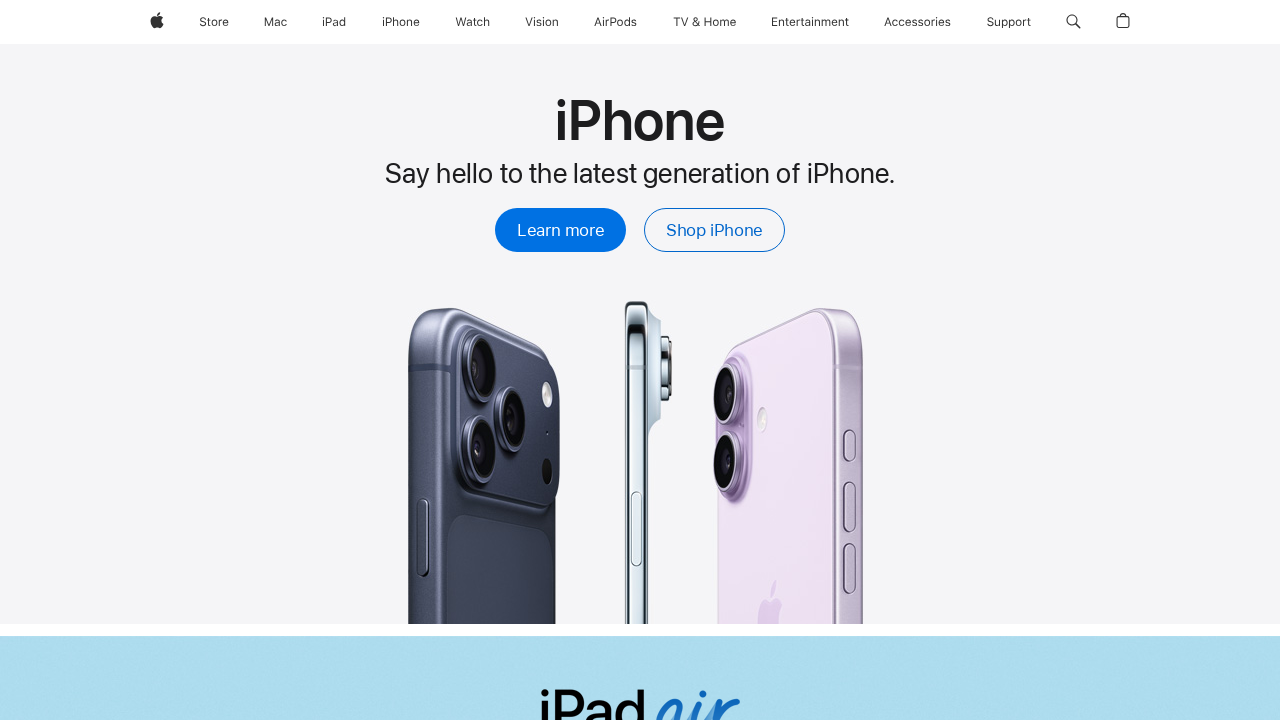